Tests basic form interactions on a demo practice form by clicking on the first name field, entering a name, and verifying various elements are present and have expected states (gender radio button, submit button, city dropdown).

Starting URL: https://demoqa.com/automation-practice-form

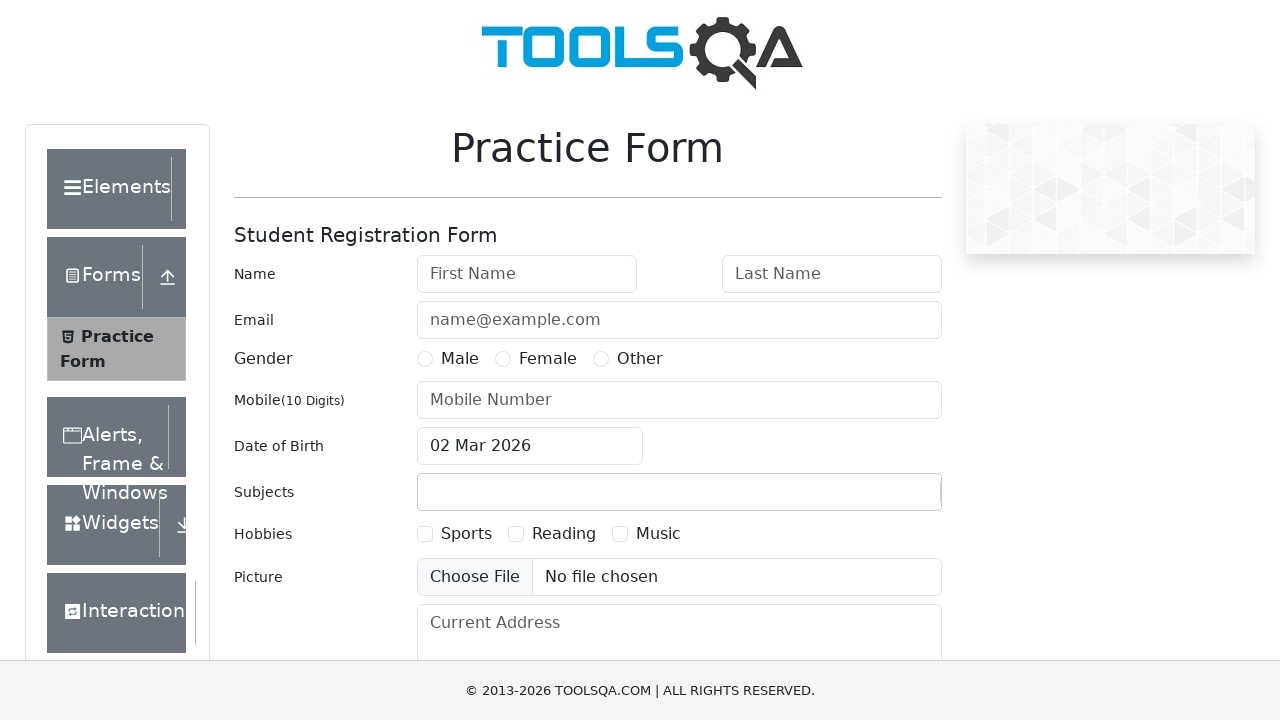

Clicked on first name field at (527, 274) on #firstName
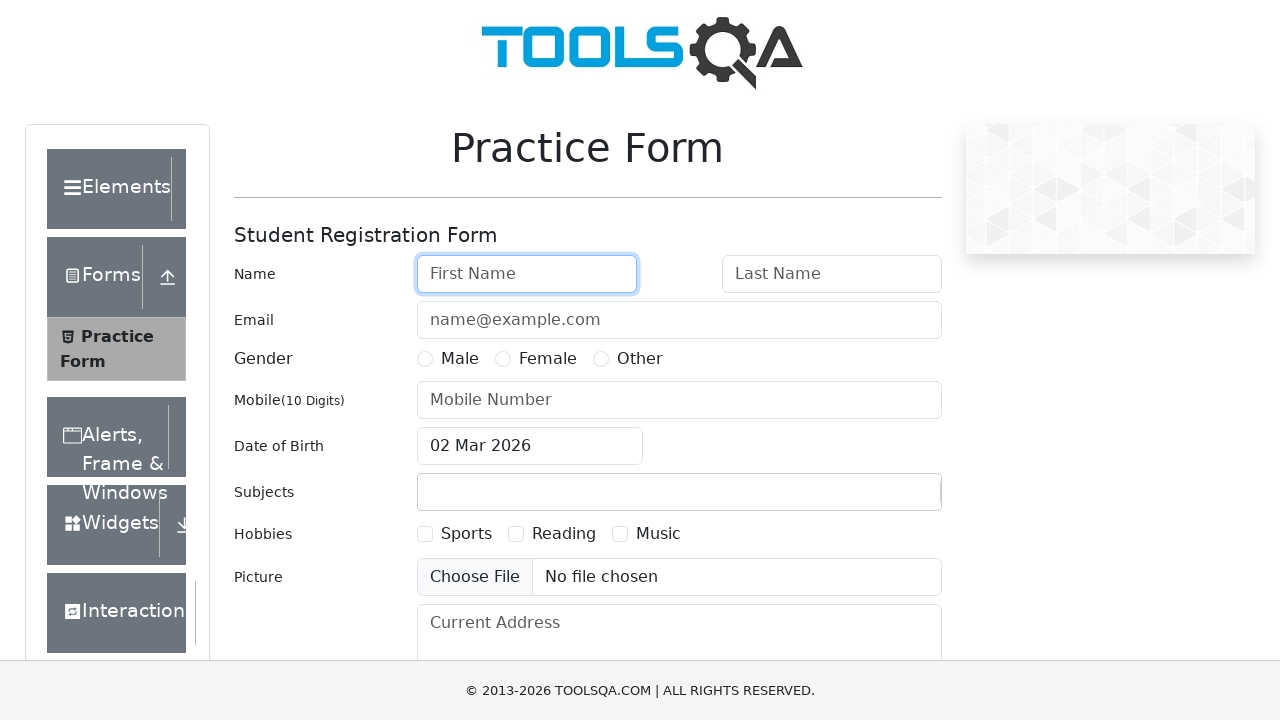

Filled first name field with 'Fahim' on #firstName
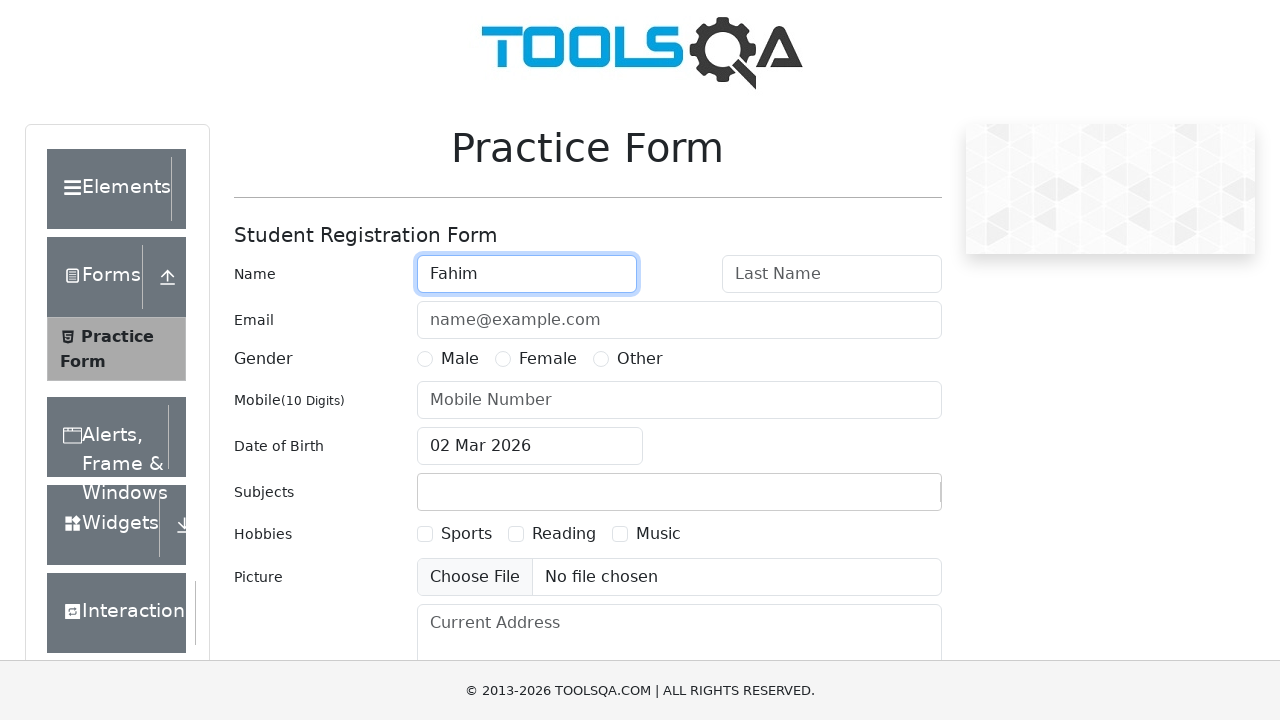

Verified first name field is visible
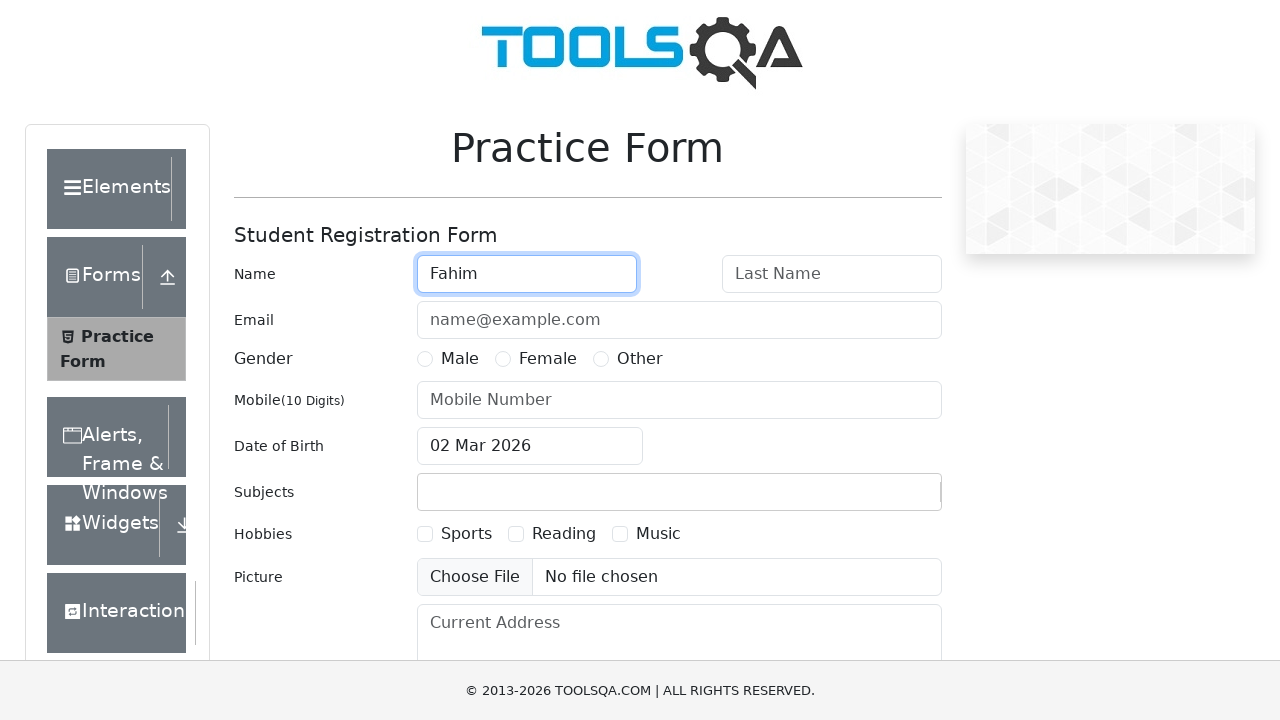

Verified Male gender radio button is visible
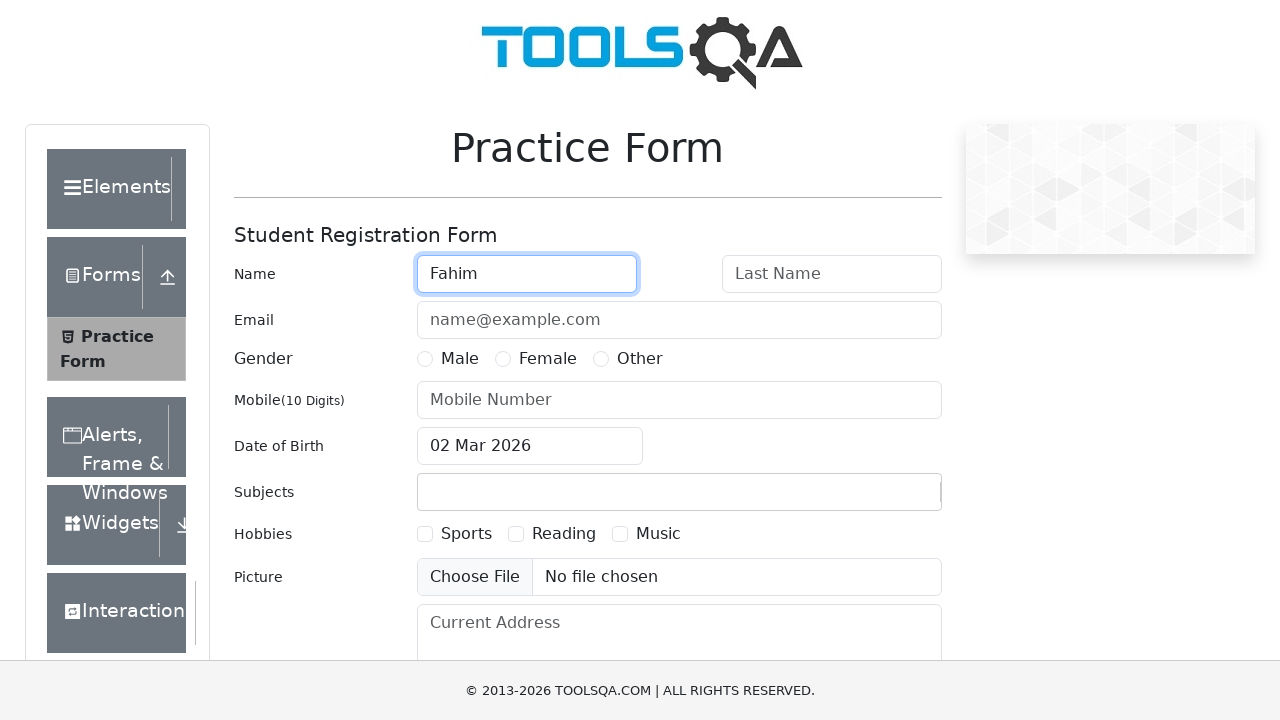

Verified submit button is visible
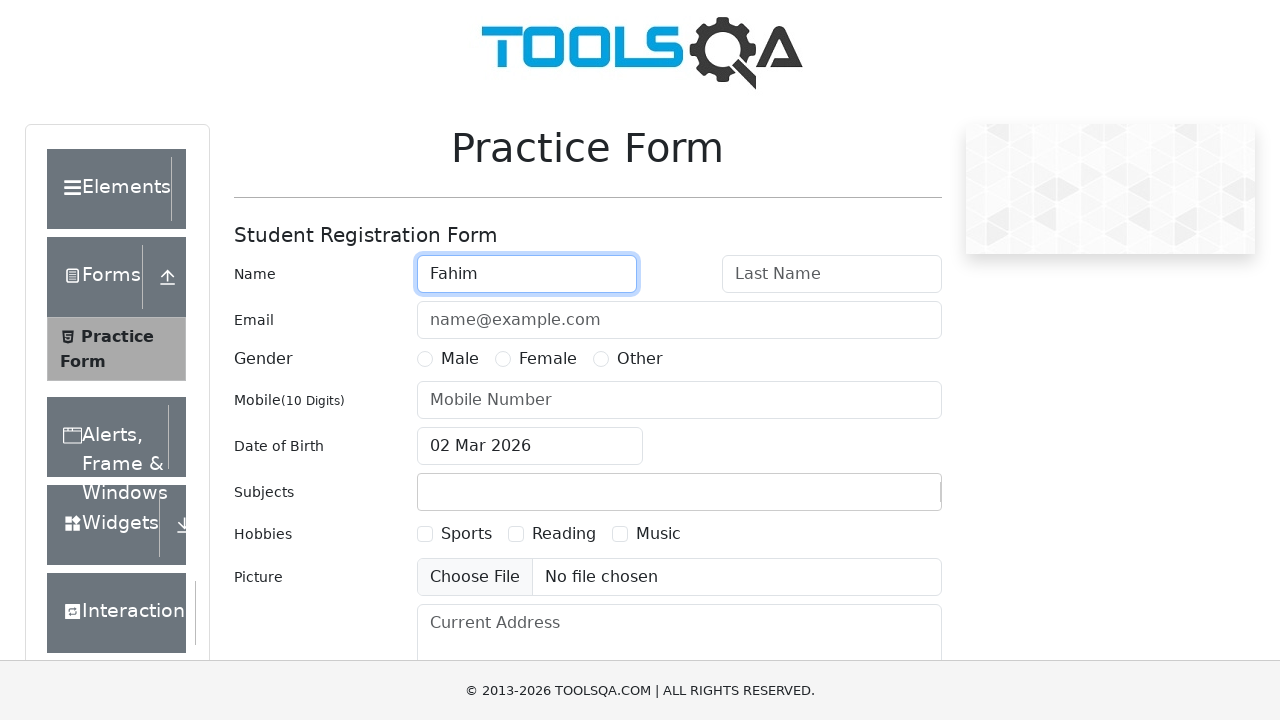

Verified city dropdown is visible
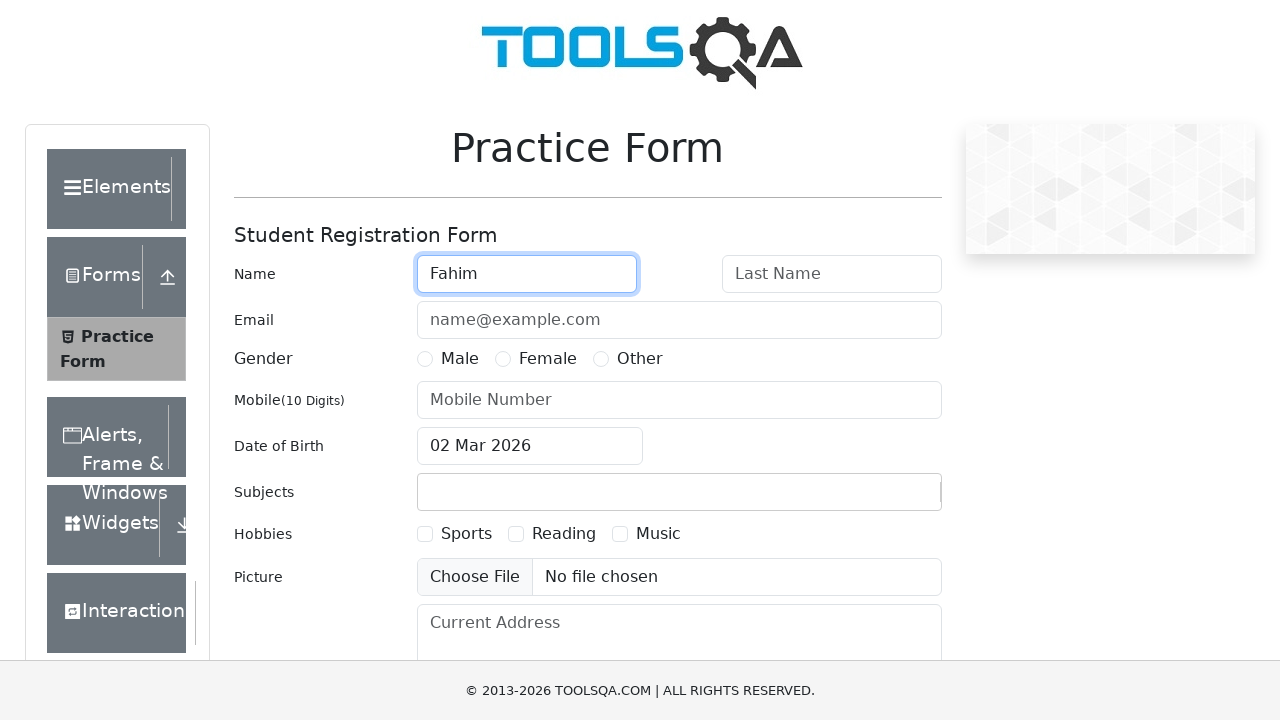

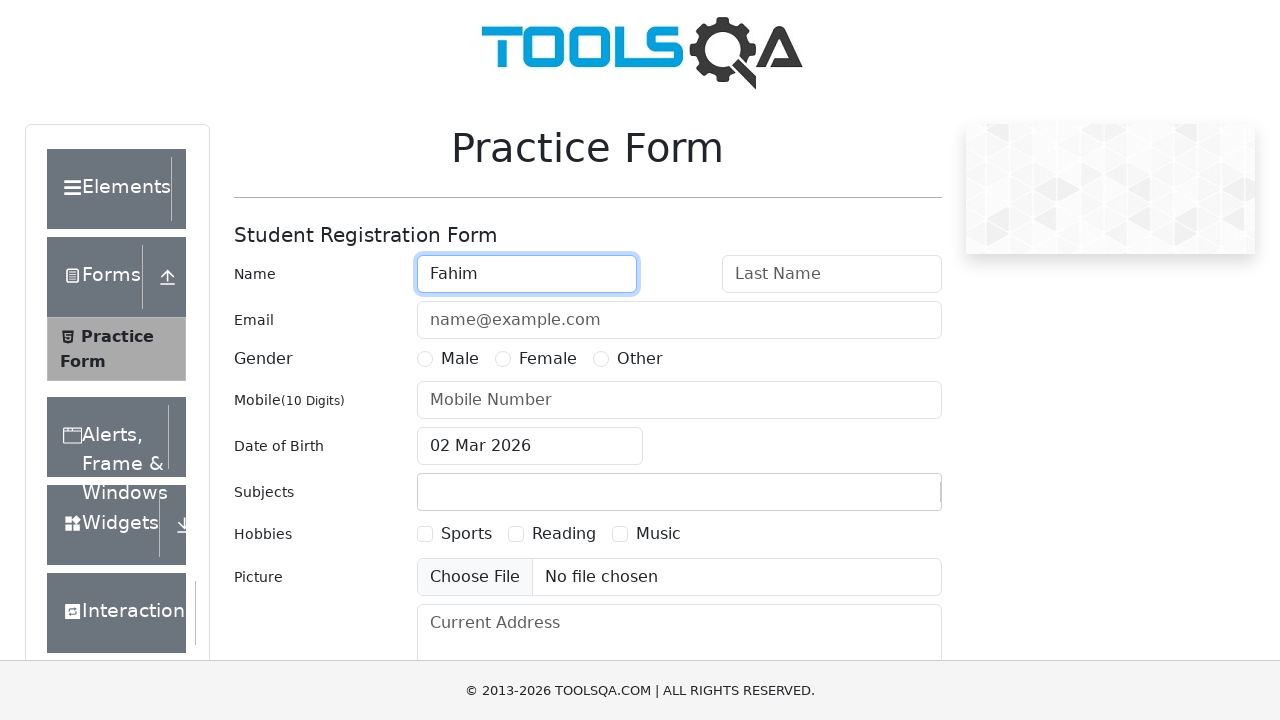